Tests form validation on a contact form by entering invalid and valid name/email inputs and clicking to trigger validation feedback.

Starting URL: https://sia0.github.io/Apni-Dukaan/

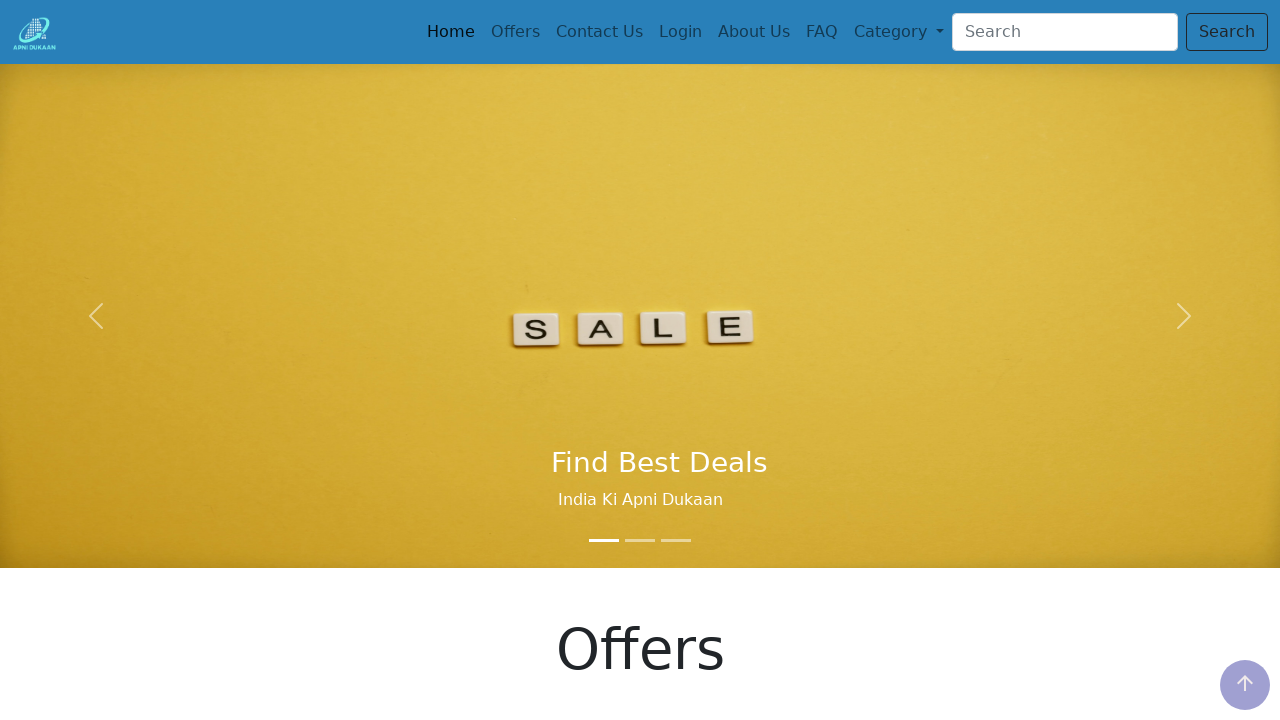

Set viewport size to 1552x840
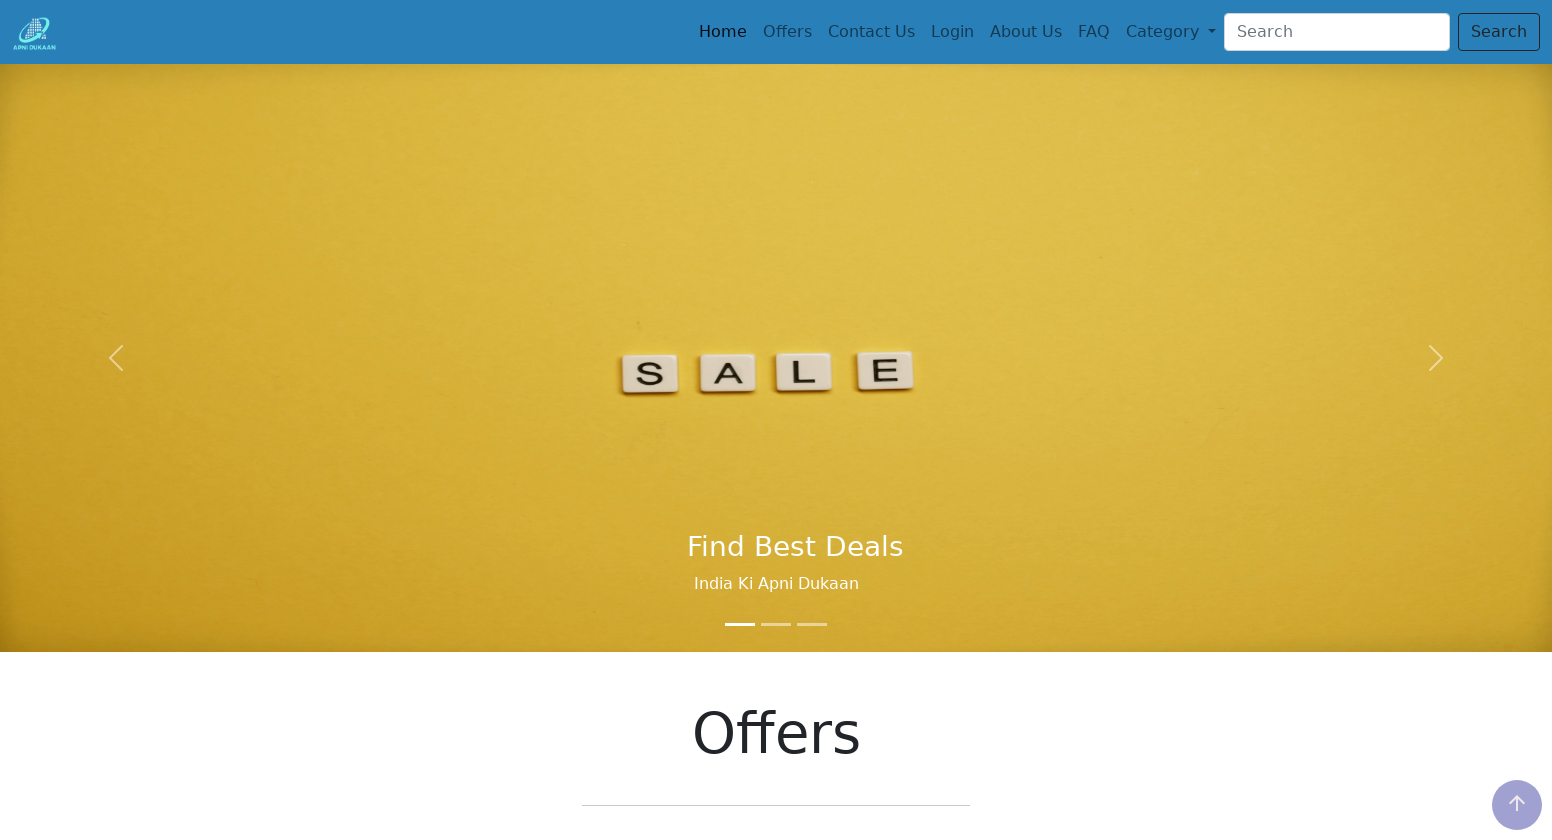

Clicked on Contact Us nav item at (871, 32) on .nav-item:nth-child(3) > .nav-link
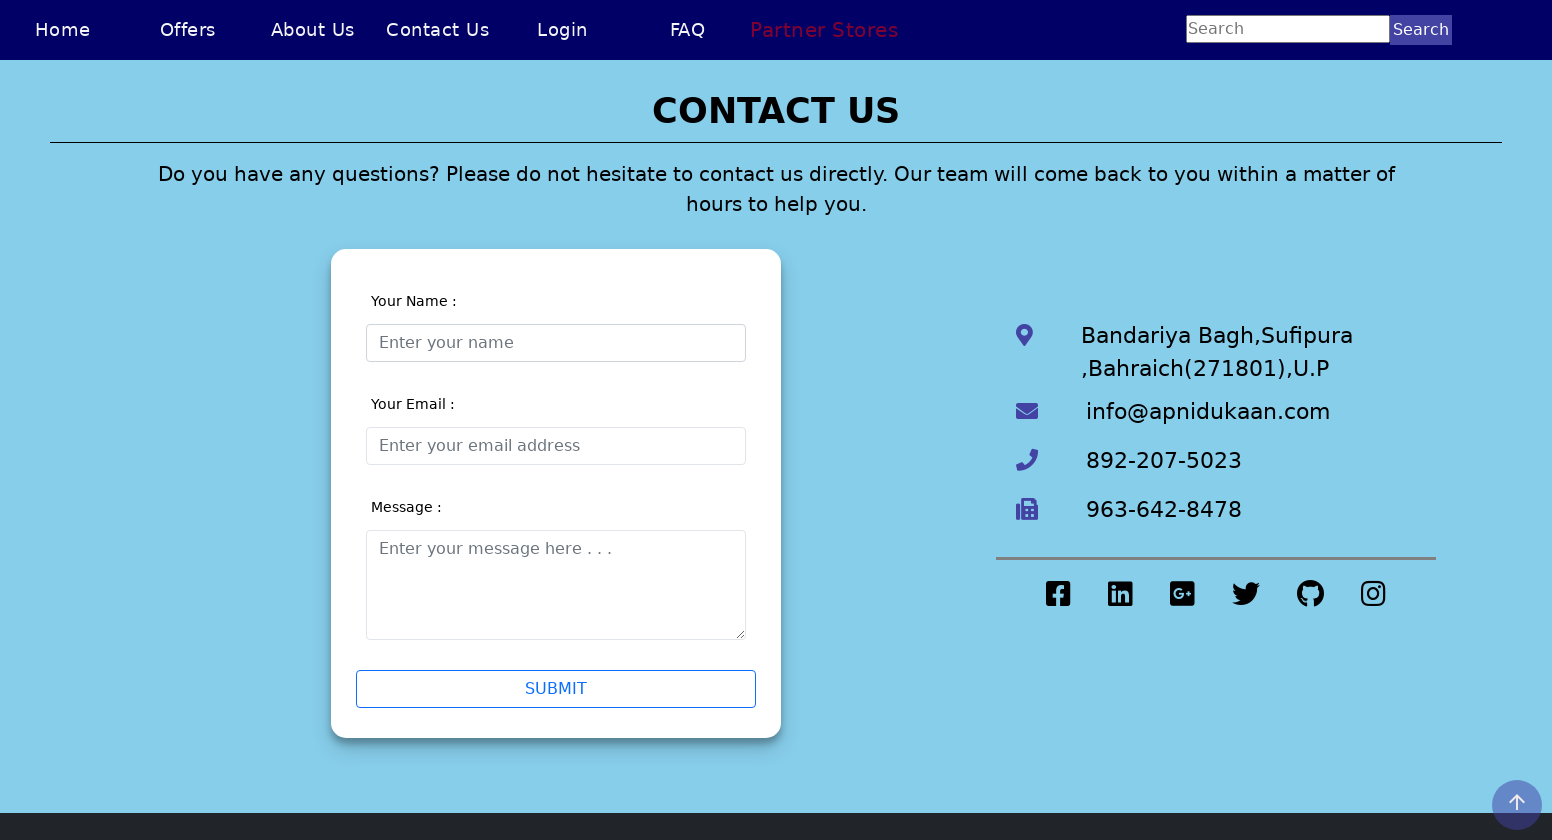

Clicked on name input field at (556, 342) on #validationCustom01
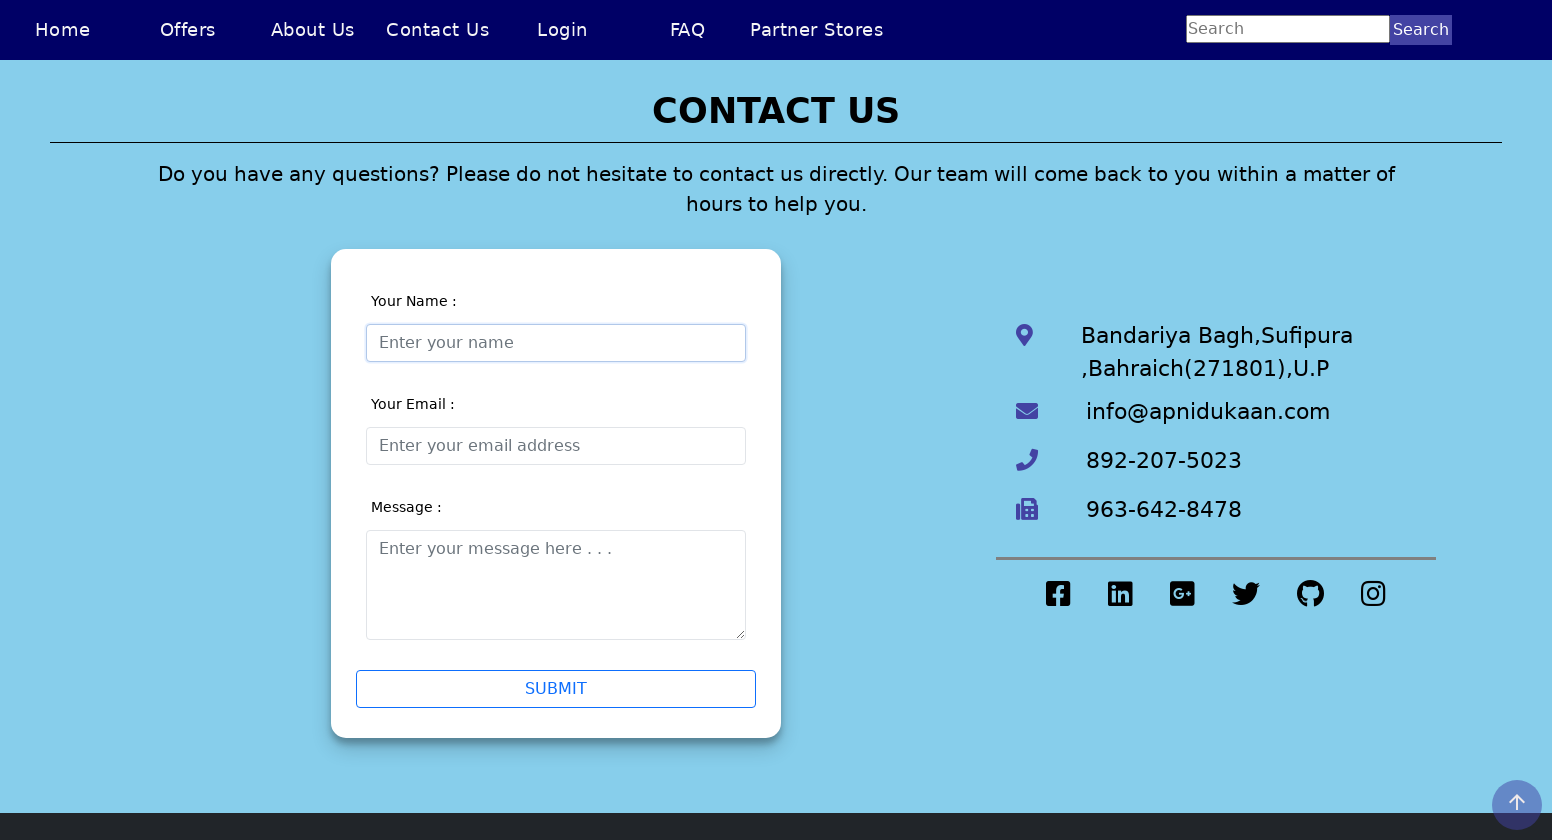

Entered invalid name 'Sia Chong Perng5' with number on #validationCustom01
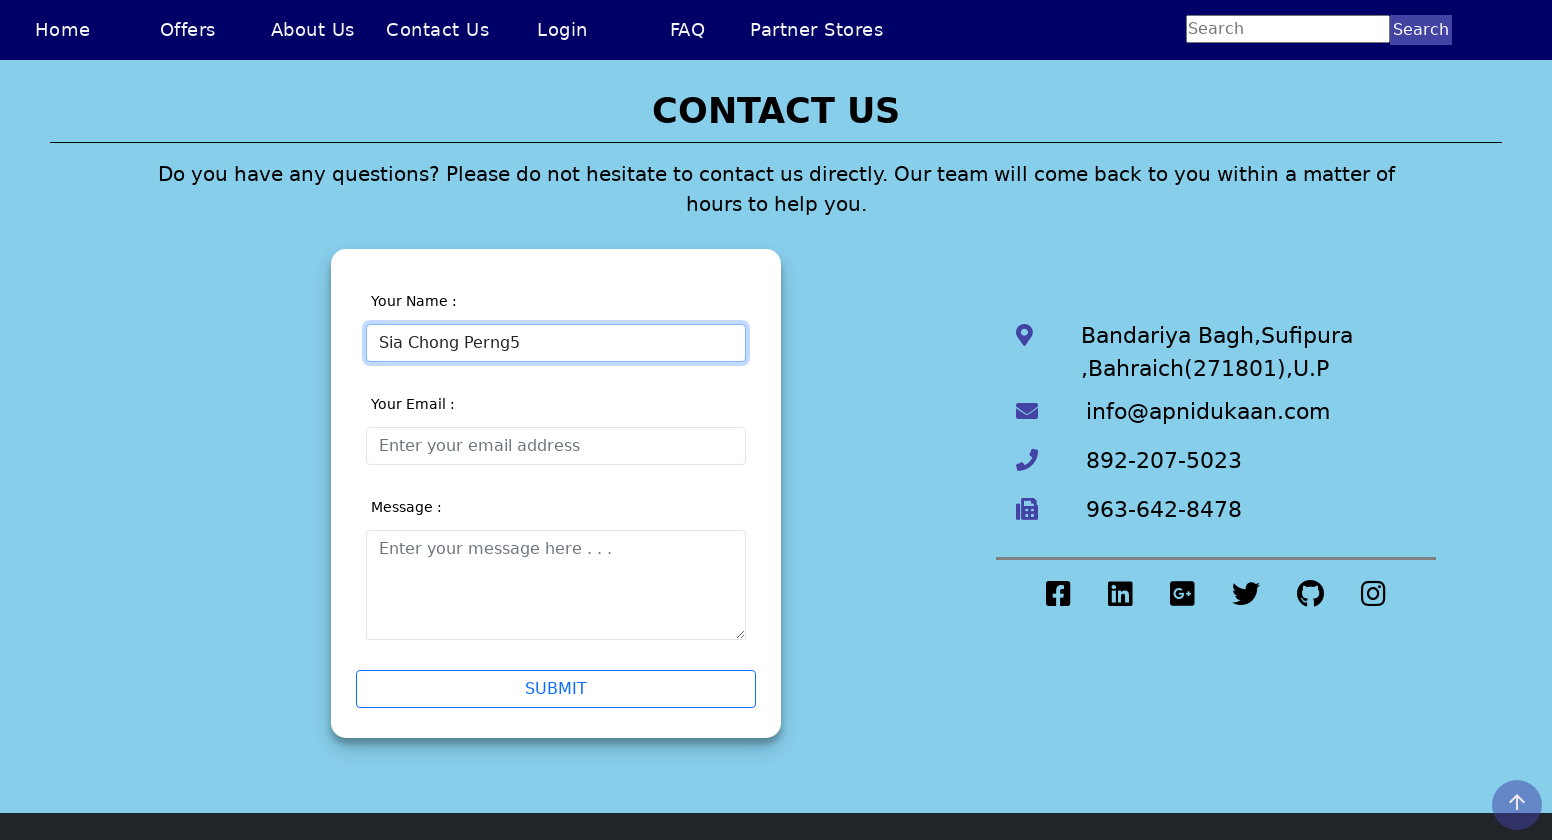

Clicked contact/submit button to trigger validation at (776, 436) on #contactus
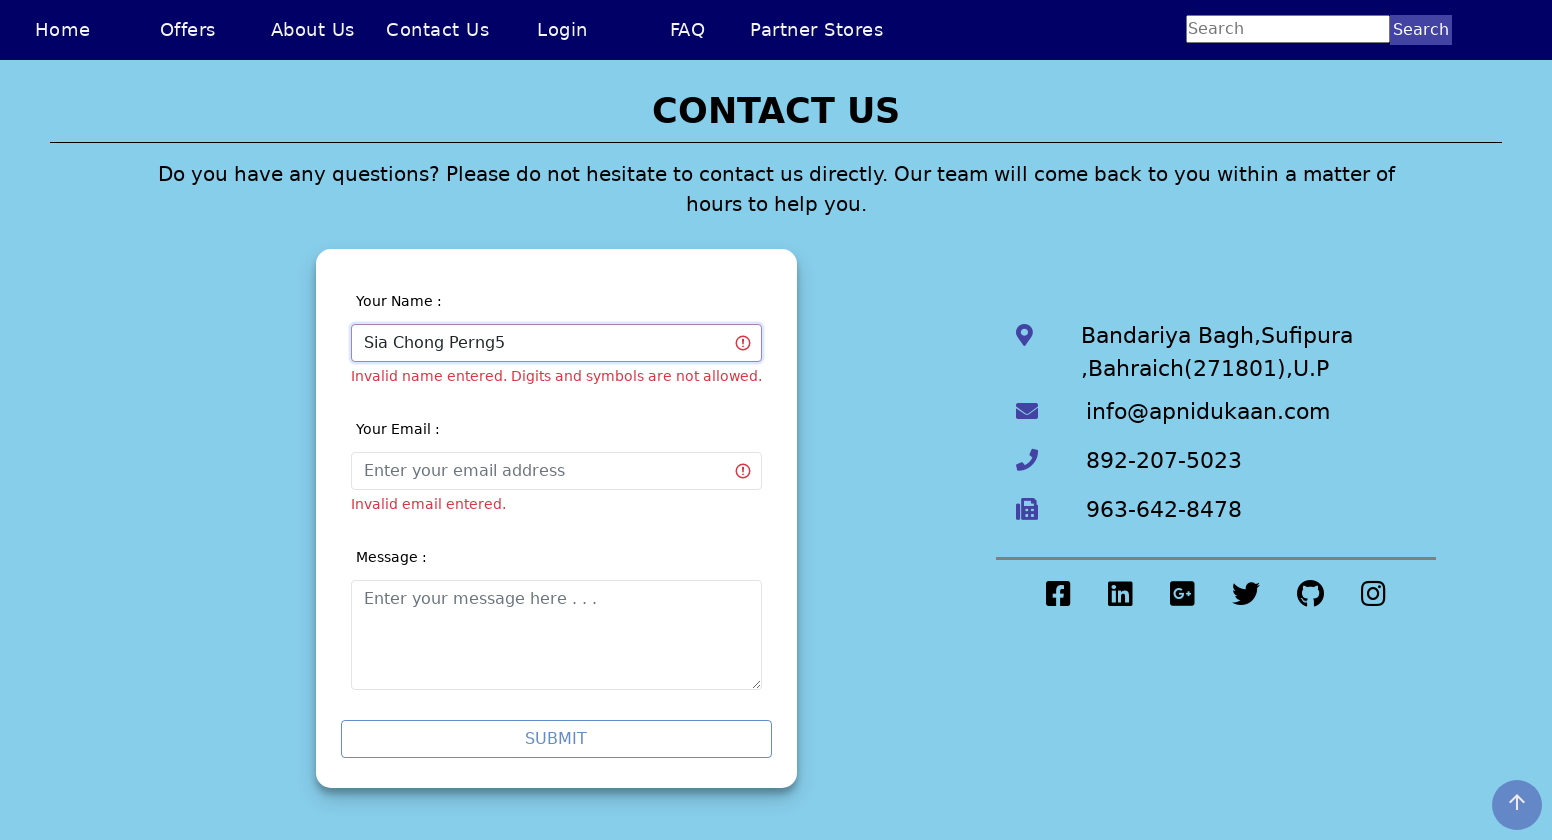

Waited 500ms for validation processing
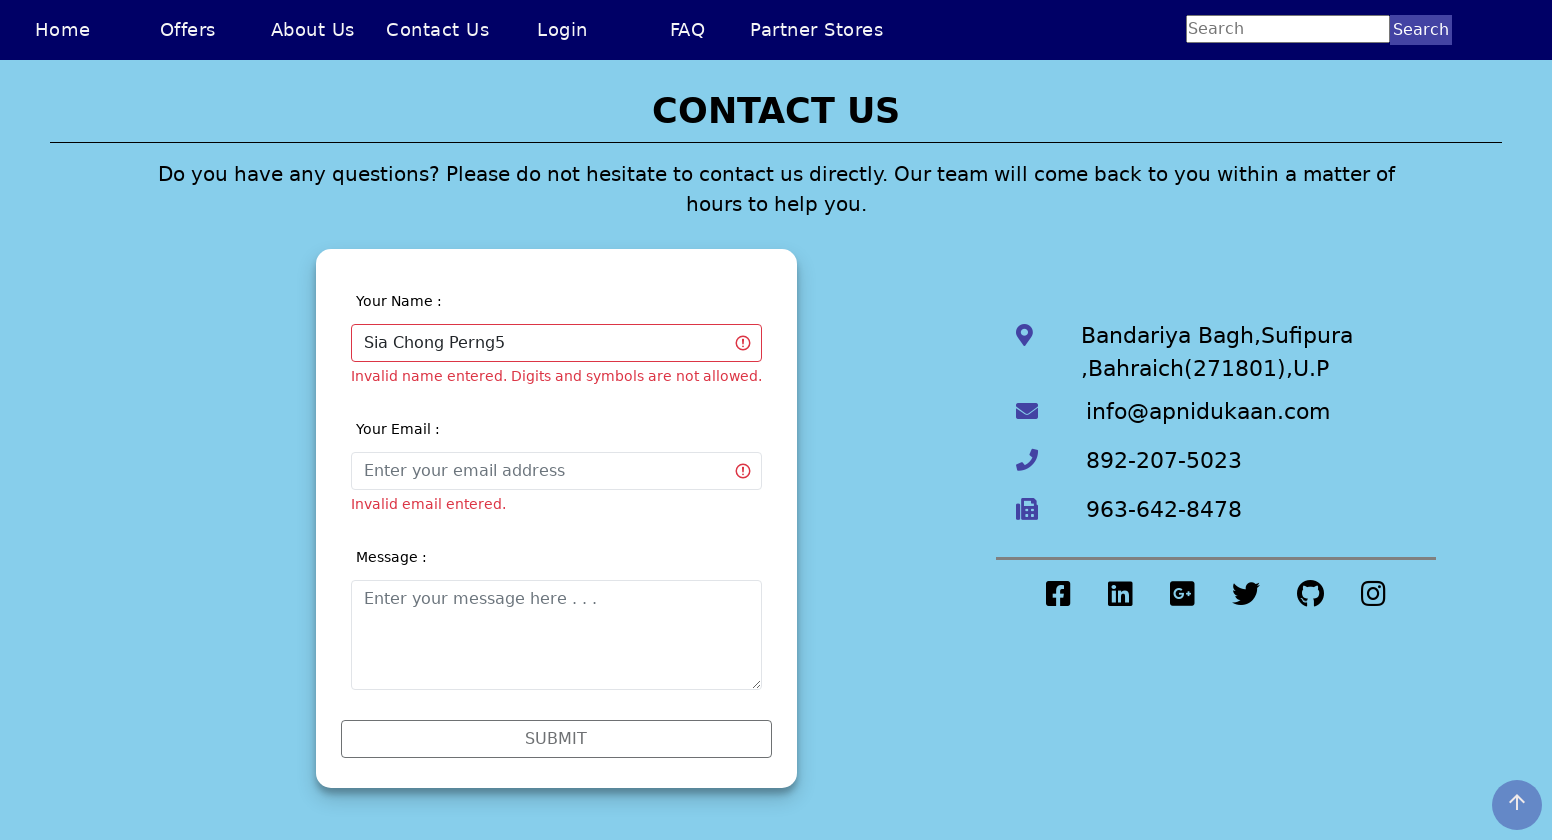

Clicked on name input field again at (556, 342) on #validationCustom01
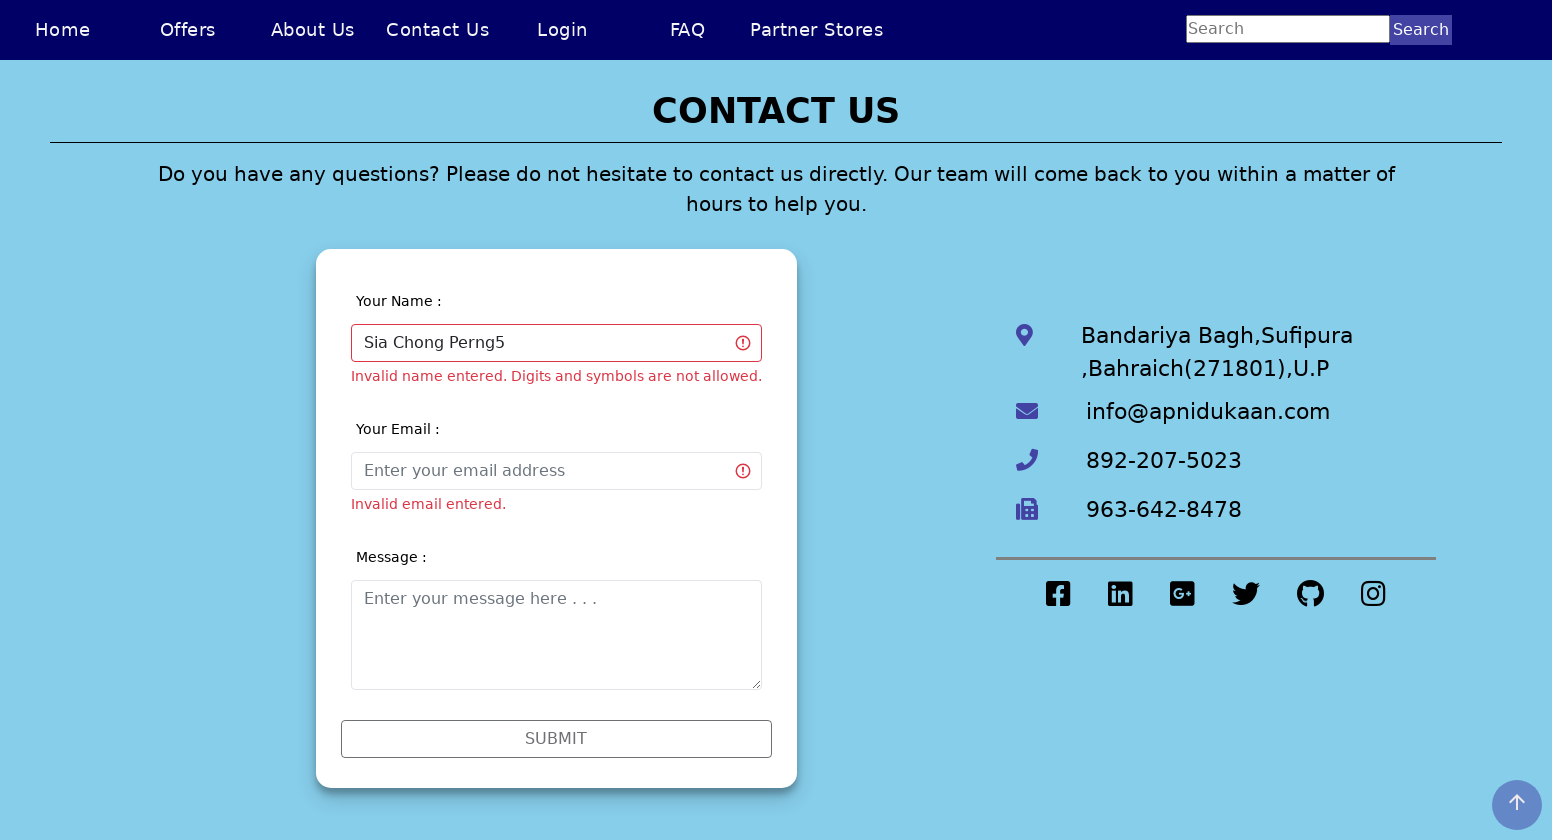

Entered valid name 'Sia Chong Perng' on #validationCustom01
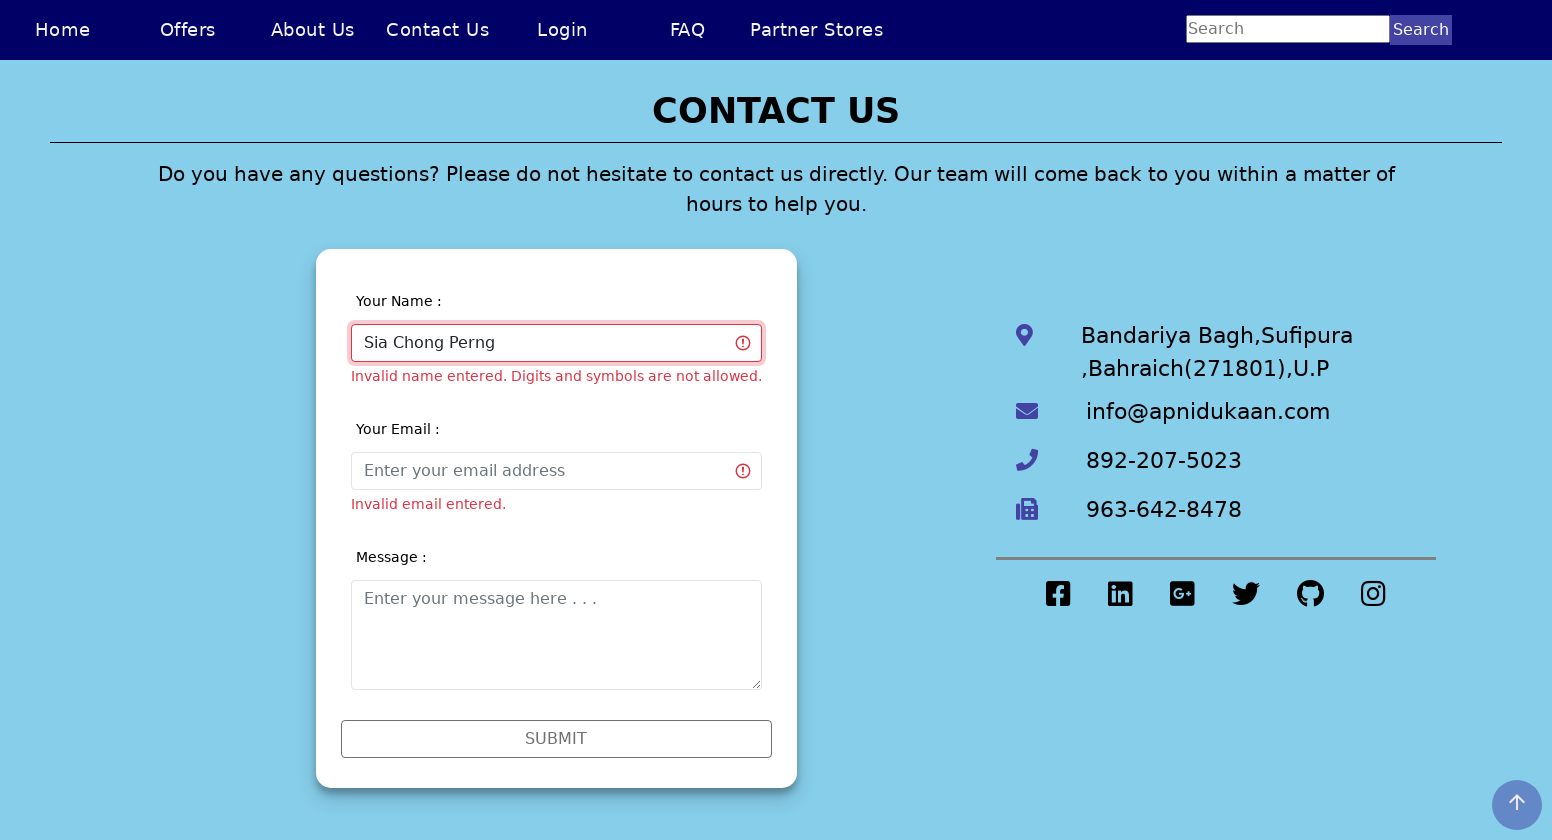

Clicked on center div to trigger name validation at (556, 518) on .center-div
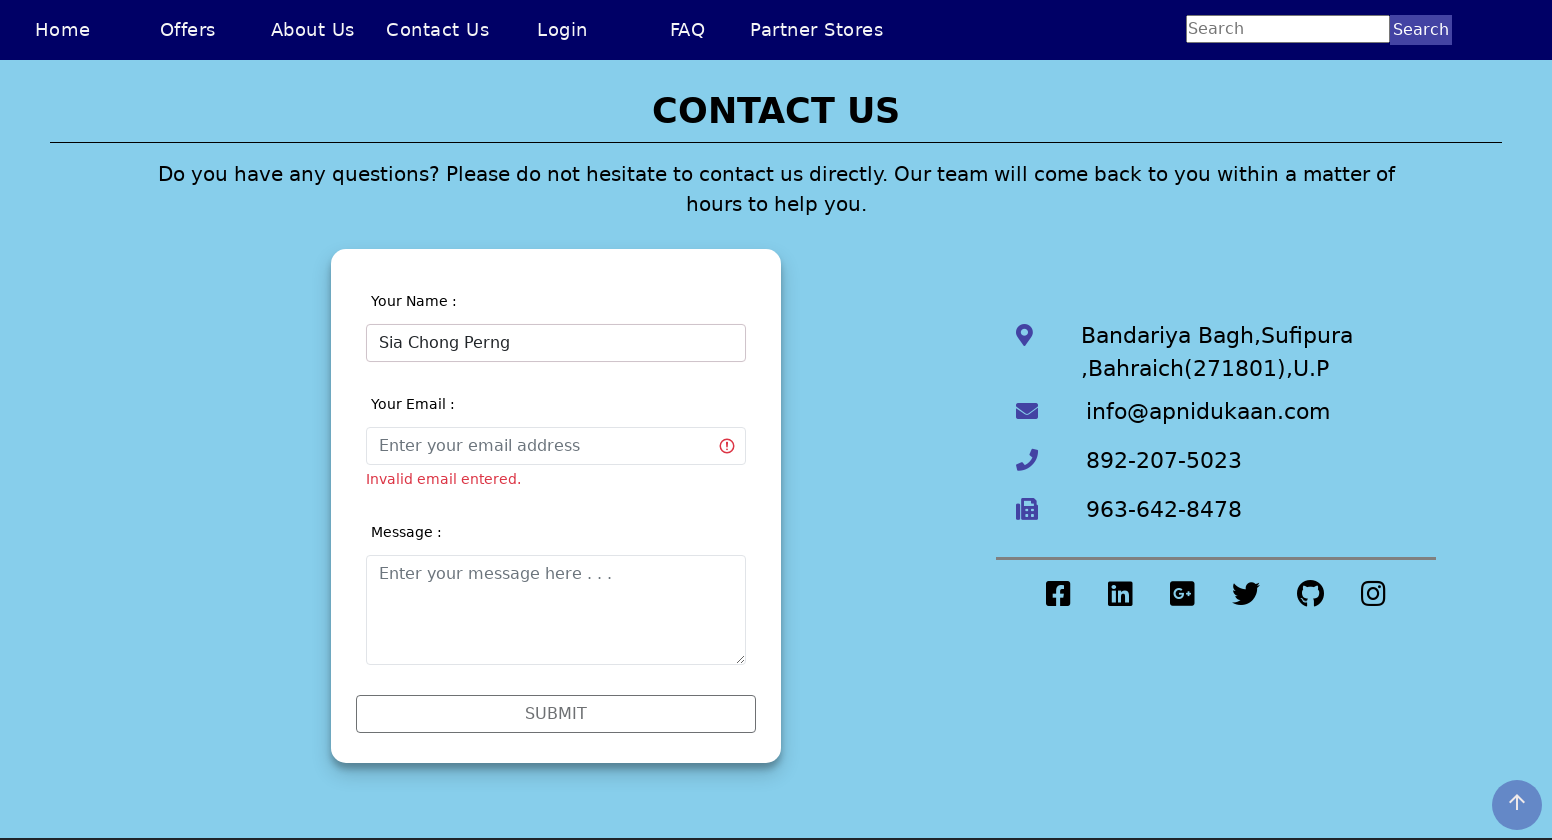

Clicked on center div again at (556, 506) on .center-div
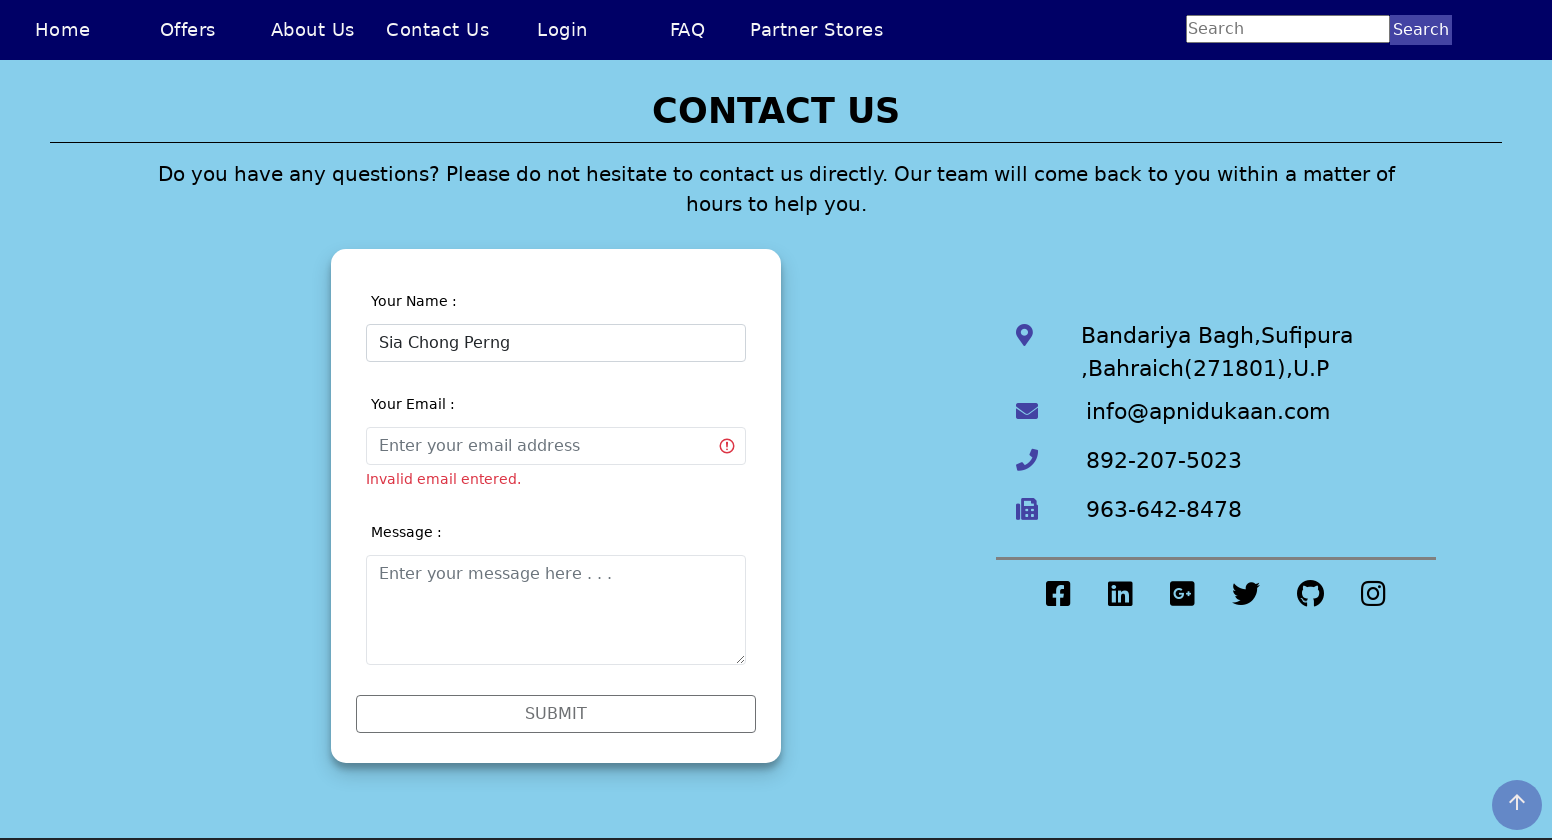

Clicked on email input field at (556, 446) on #validationCustom02
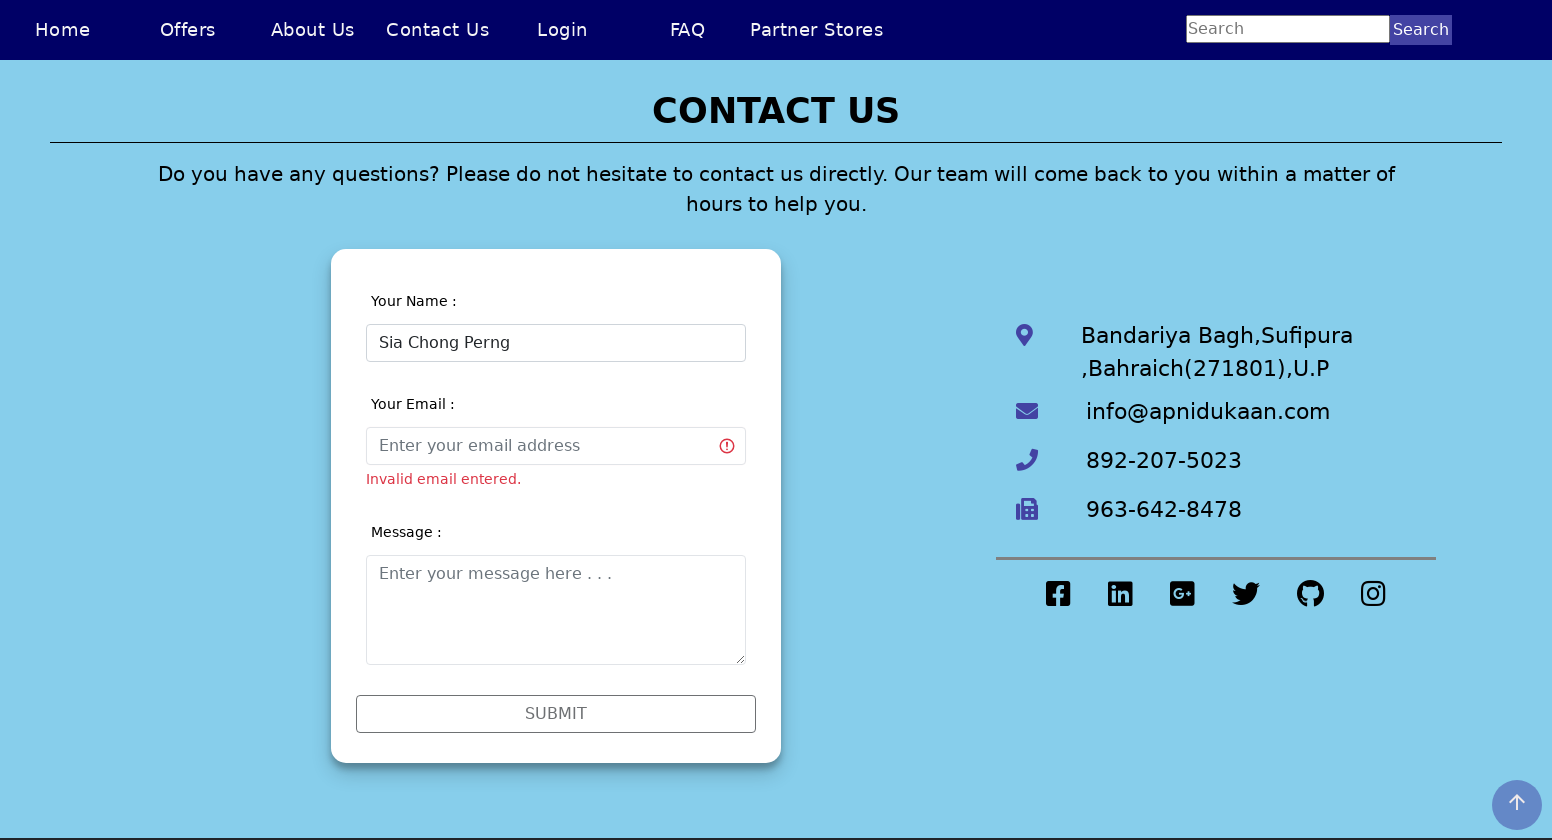

Entered invalid email 'chongperng' without @ symbol on #validationCustom02
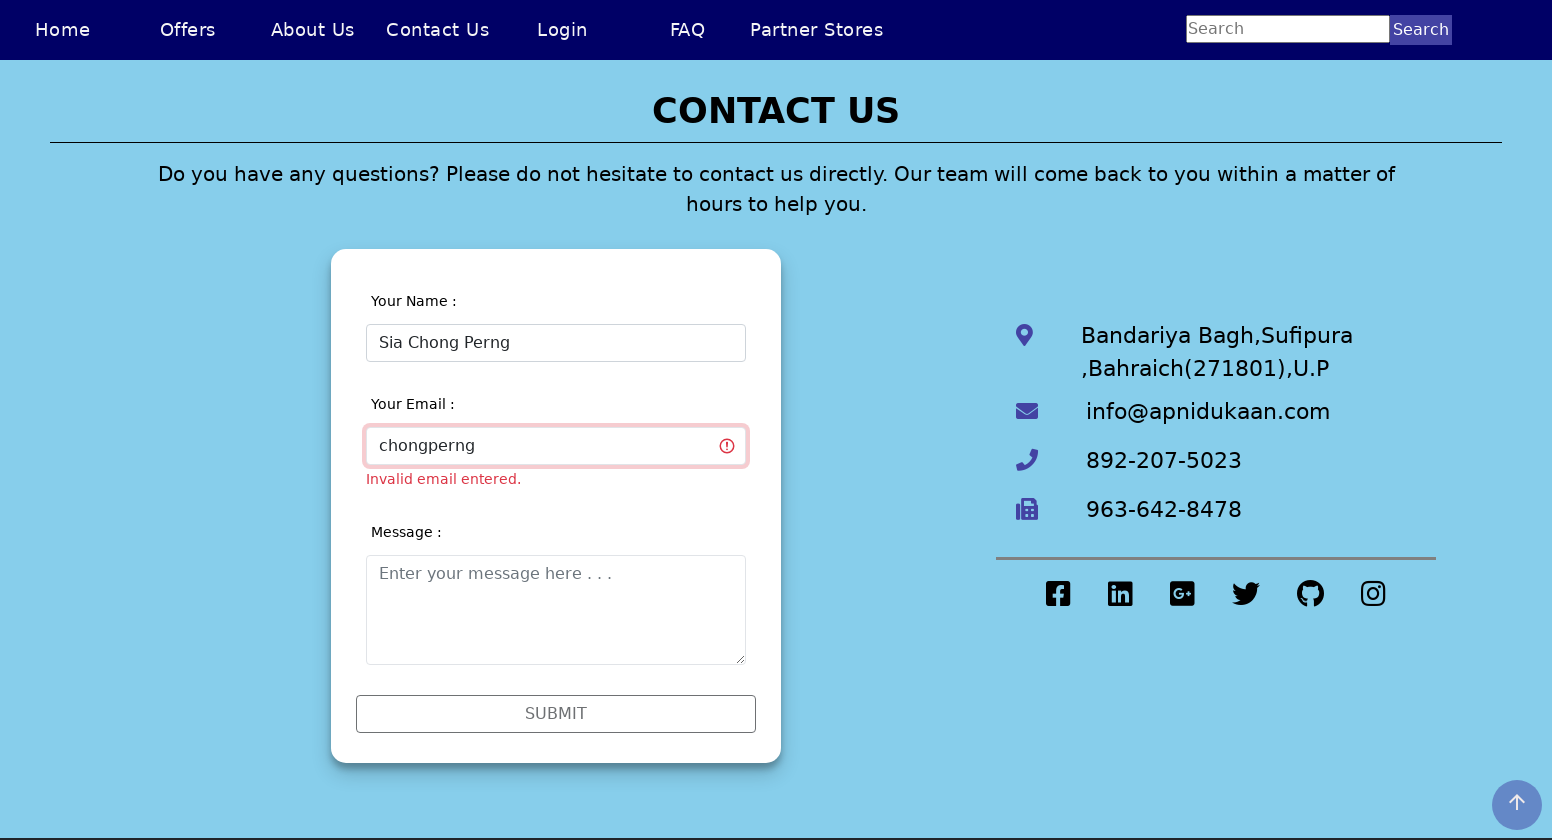

Clicked on center div to trigger email validation at (556, 506) on .center-div
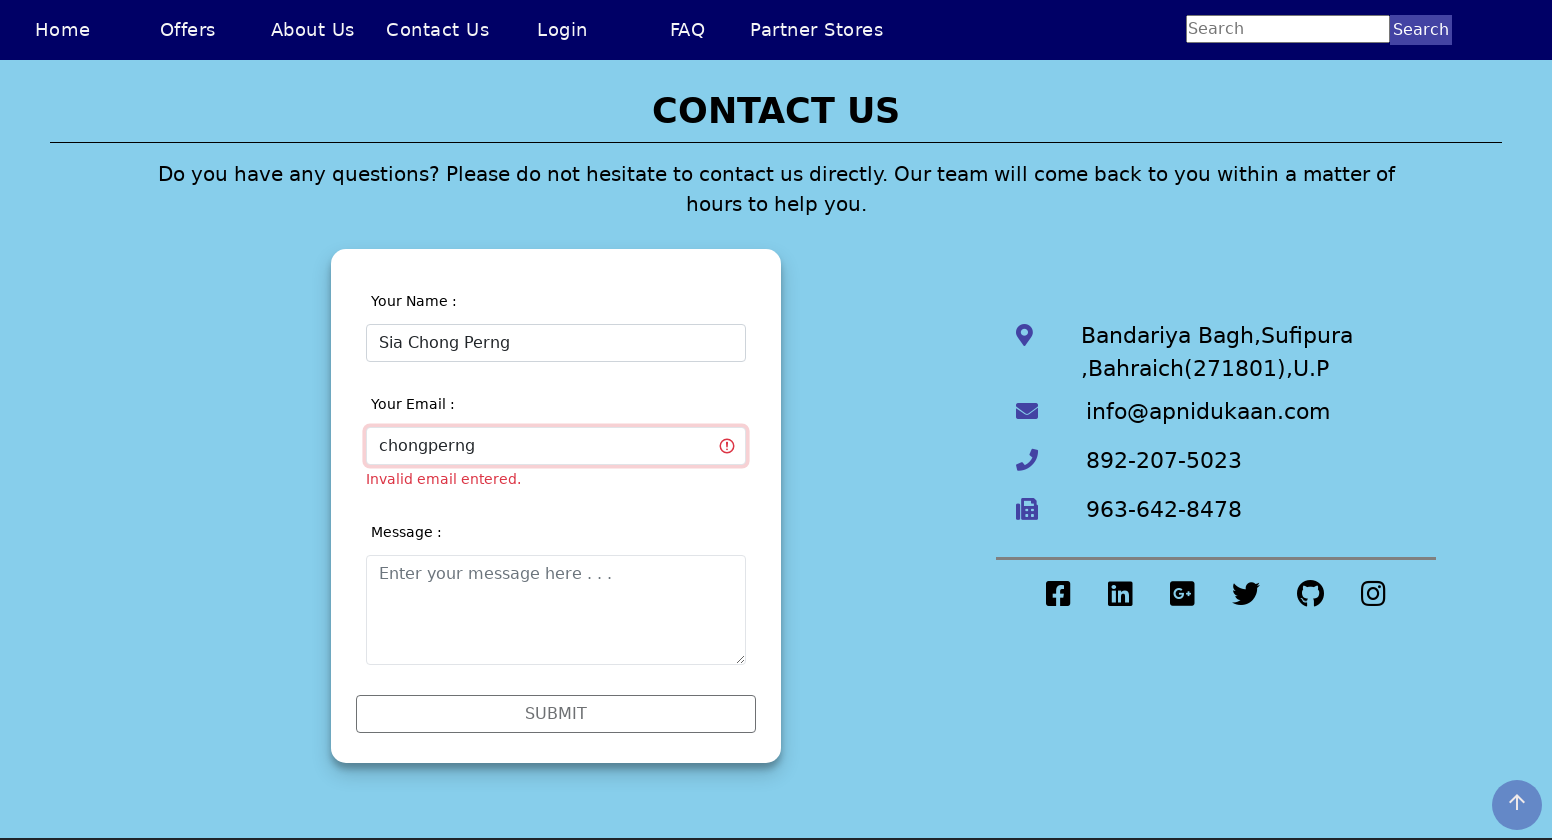

Clicked on email input field again at (556, 446) on #validationCustom02
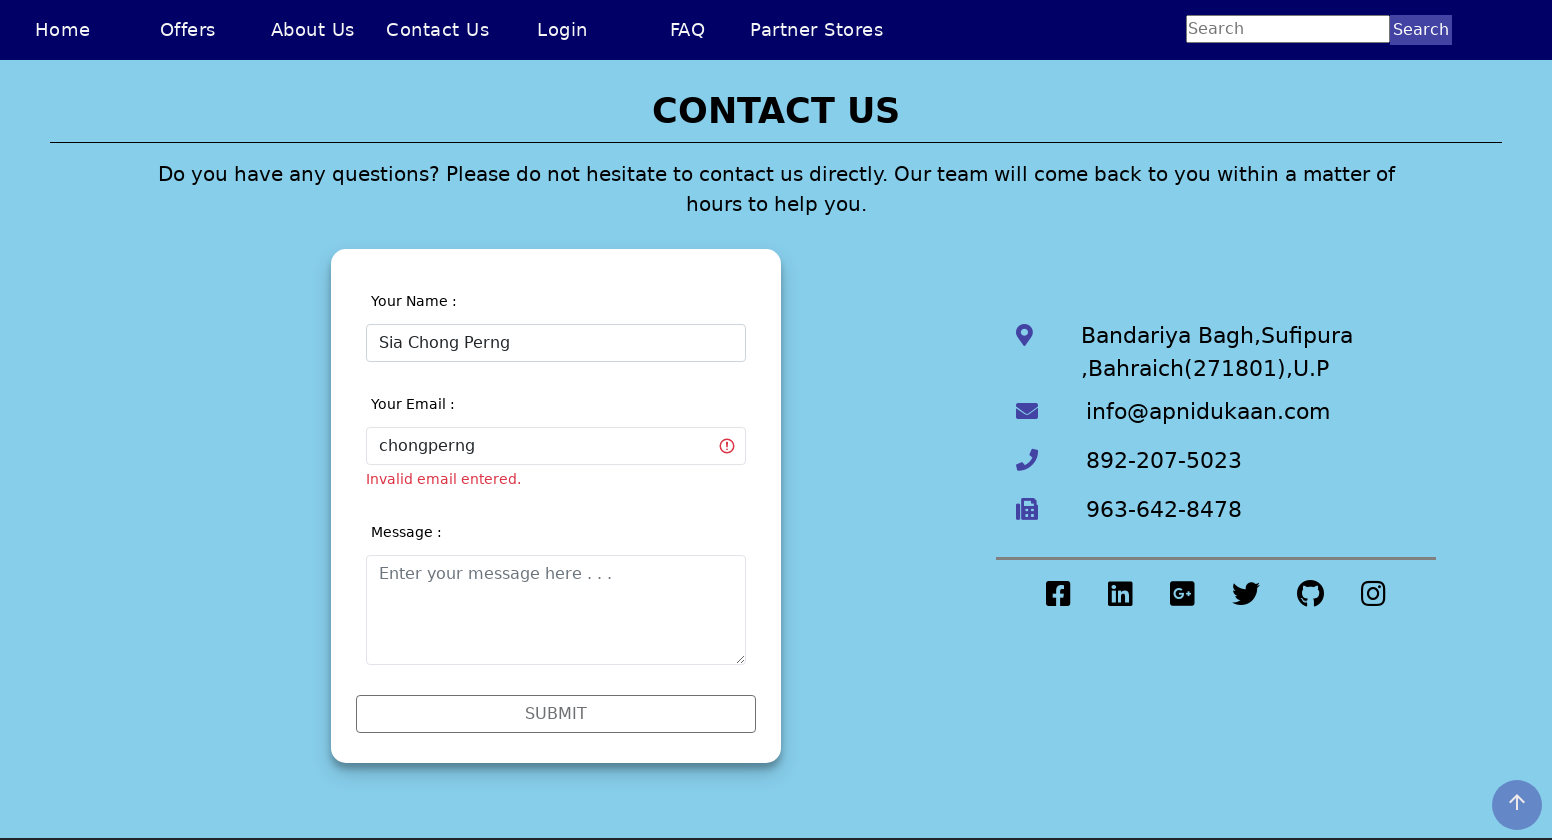

Entered valid email 'chongperngsia@hotmail.com' on #validationCustom02
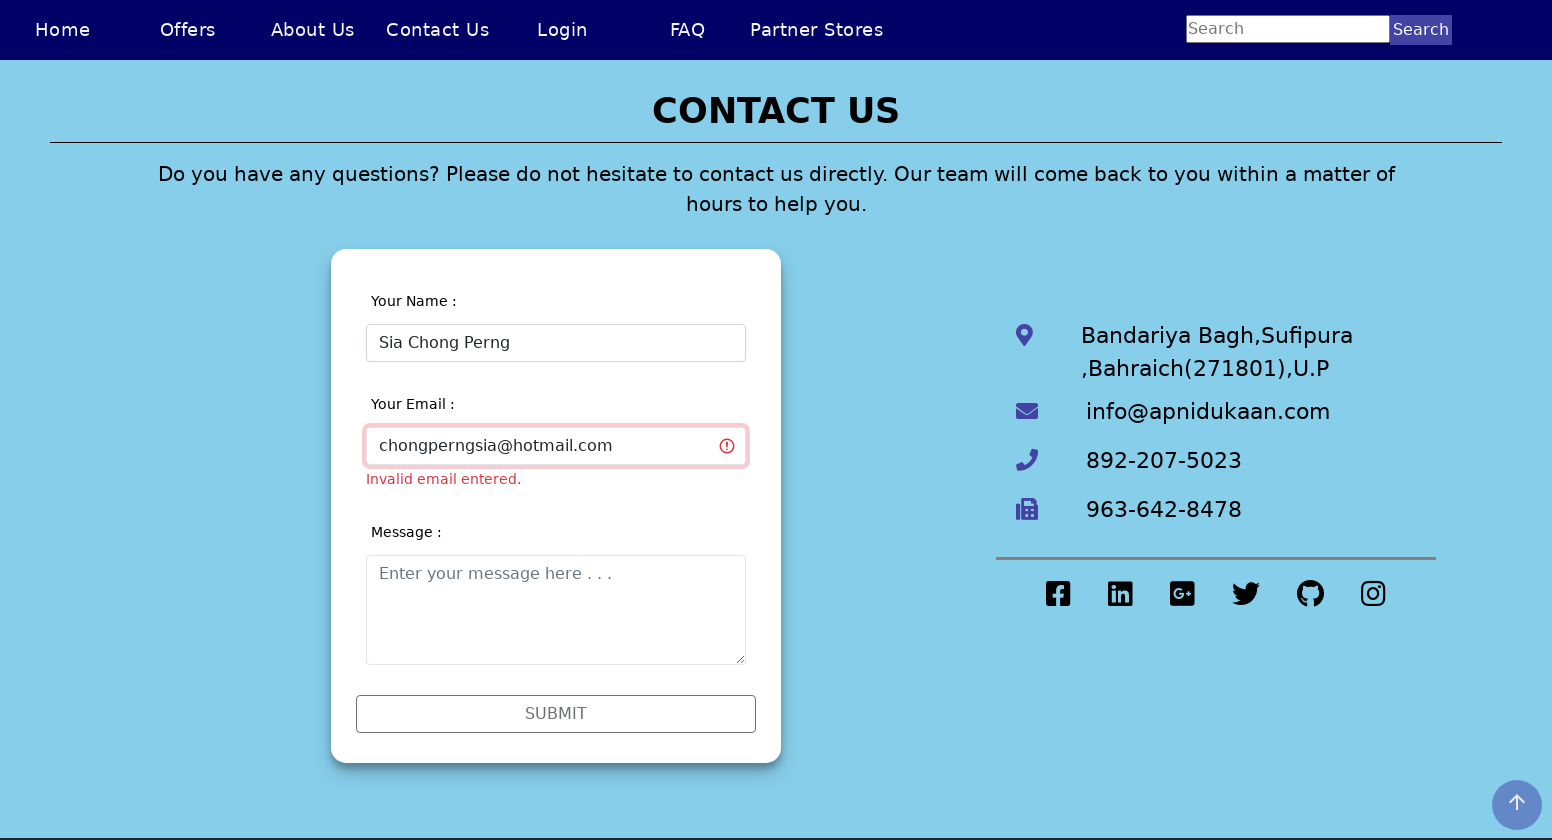

Clicked on center div to trigger final validation at (556, 506) on .center-div
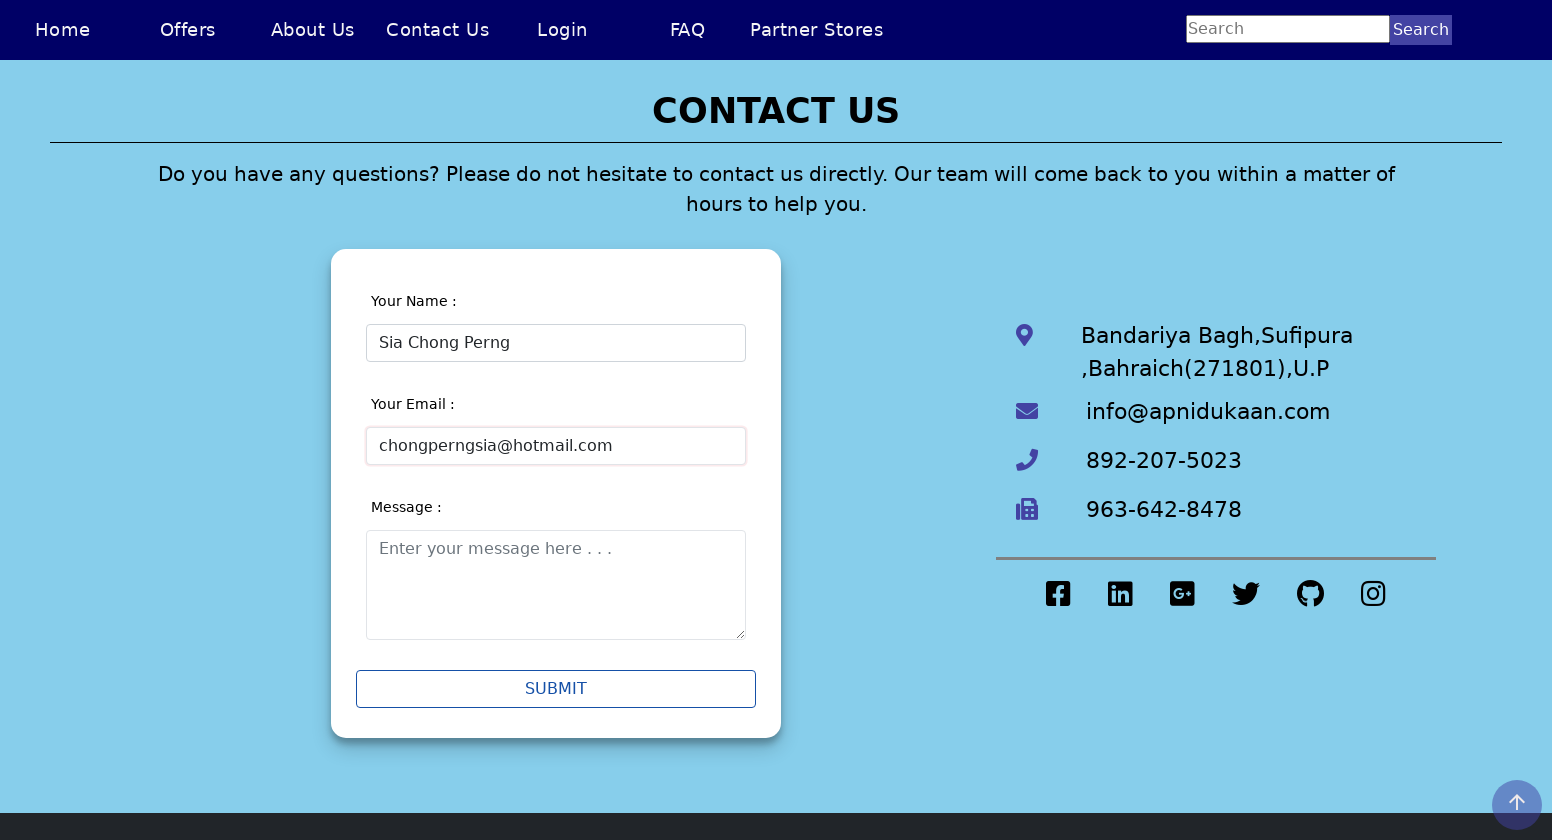

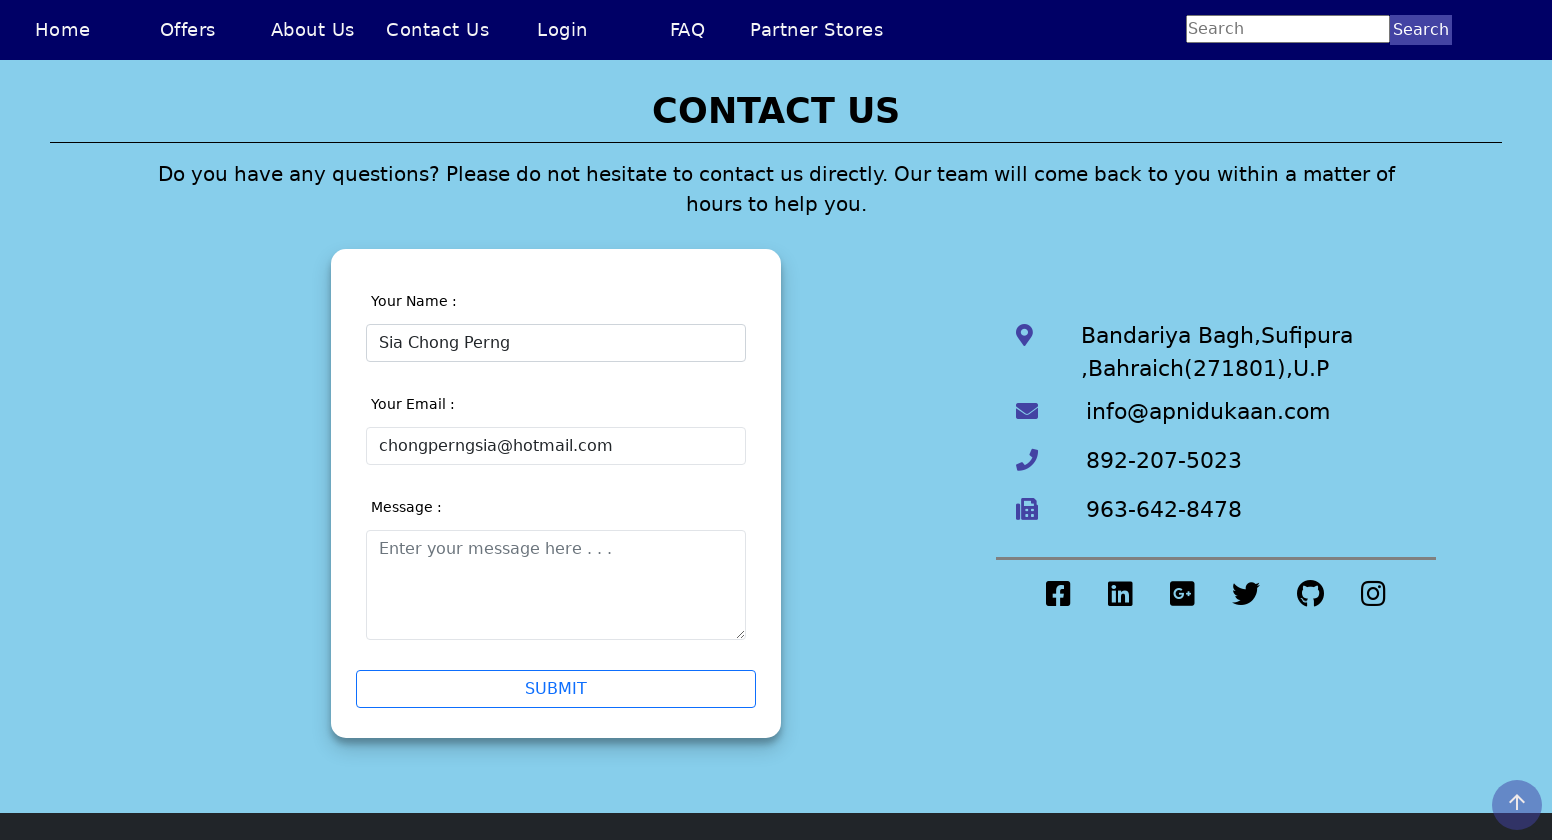